Tests JavaScript prompt dialog by clicking prompt button, entering text, and accepting the dialog

Starting URL: https://the-internet.herokuapp.com/javascript_alerts

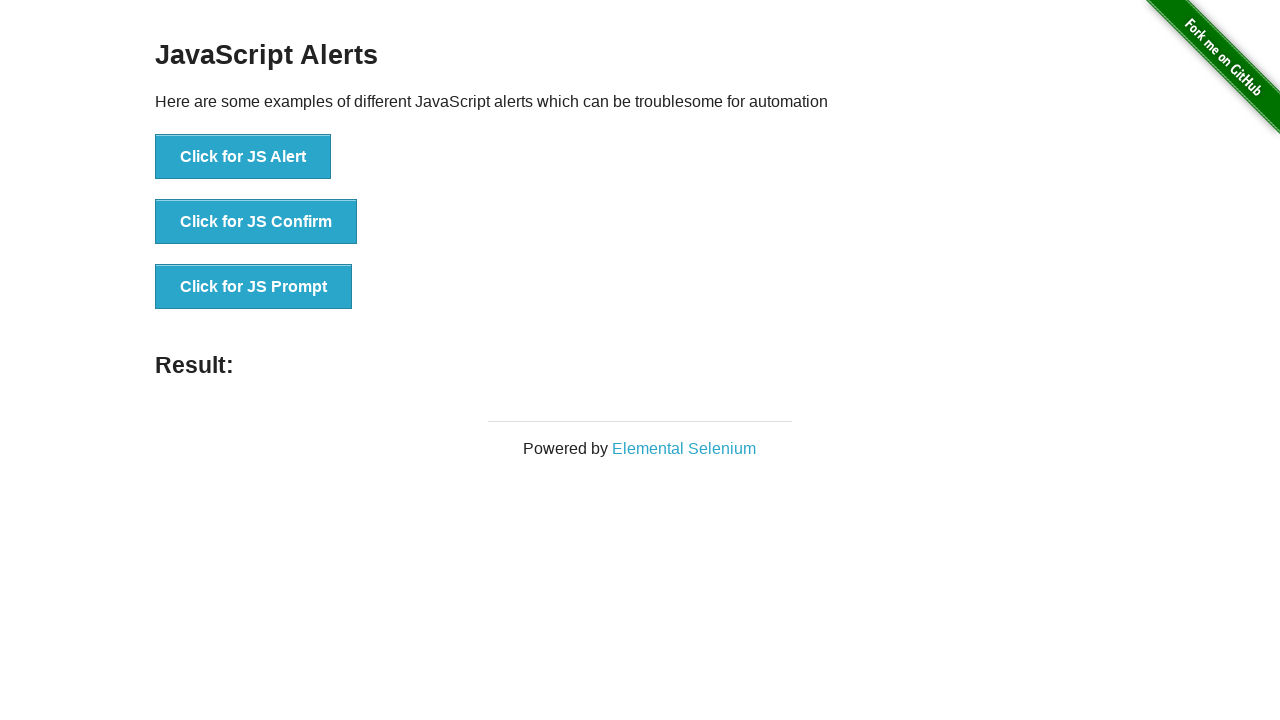

Set up dialog handler to accept prompt with text 'hello'
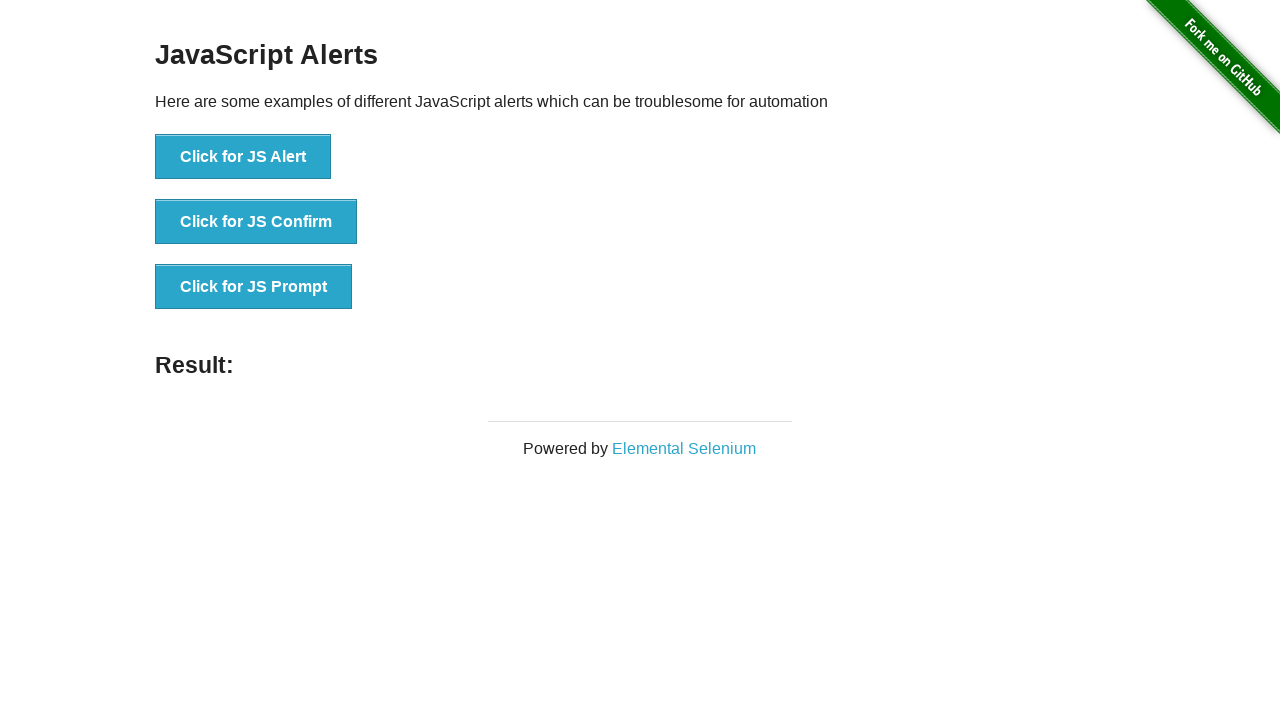

Clicked the JS Prompt button at (254, 287) on xpath=//button[.='Click for JS Prompt']
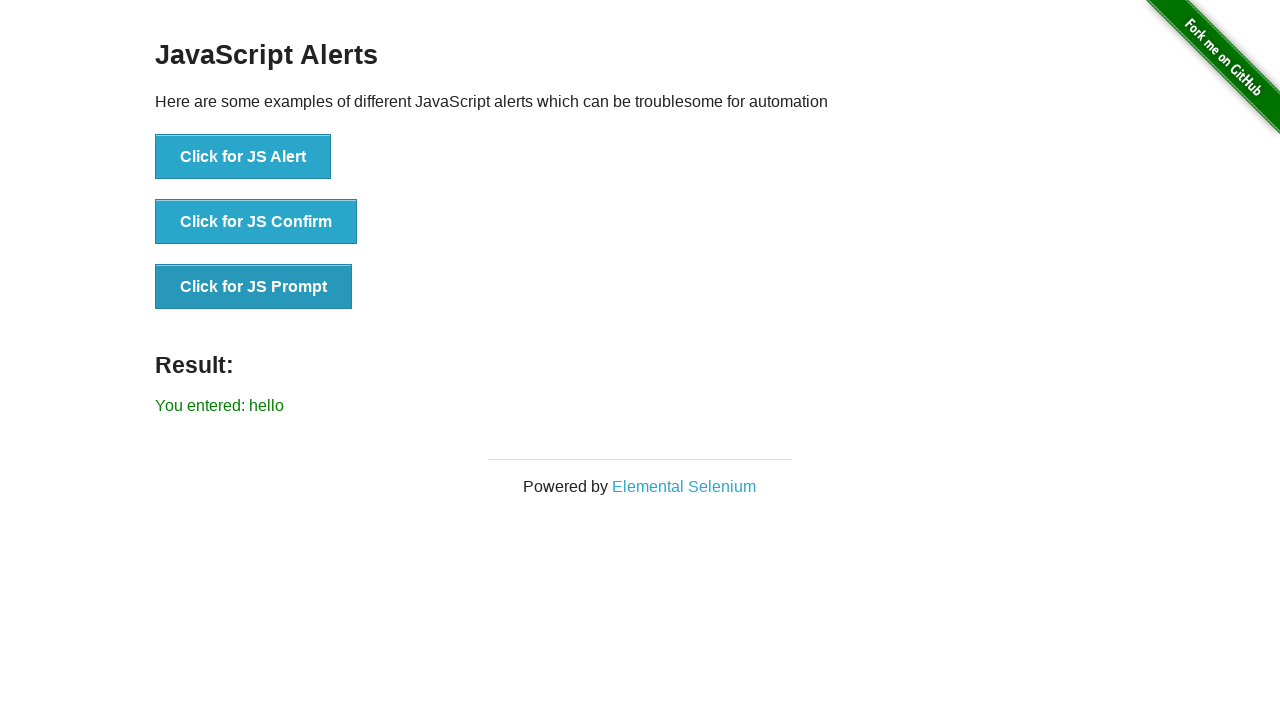

Verified prompt result displays 'You entered: hello'
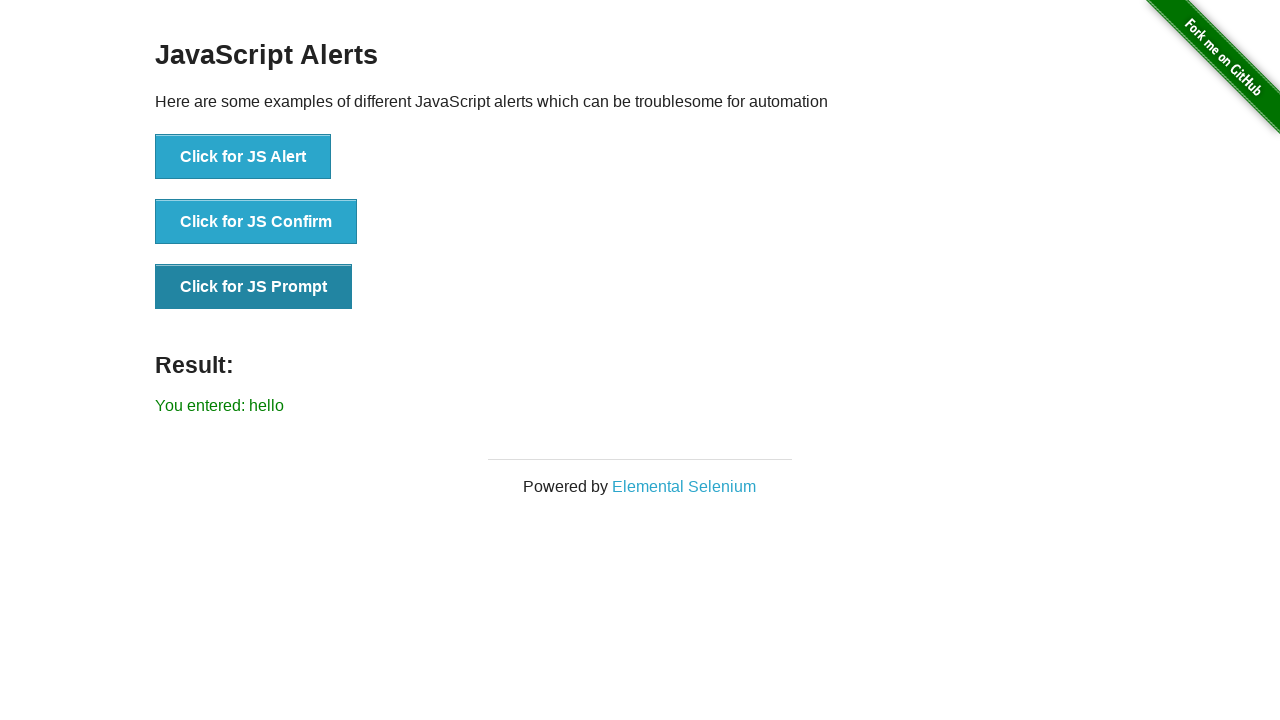

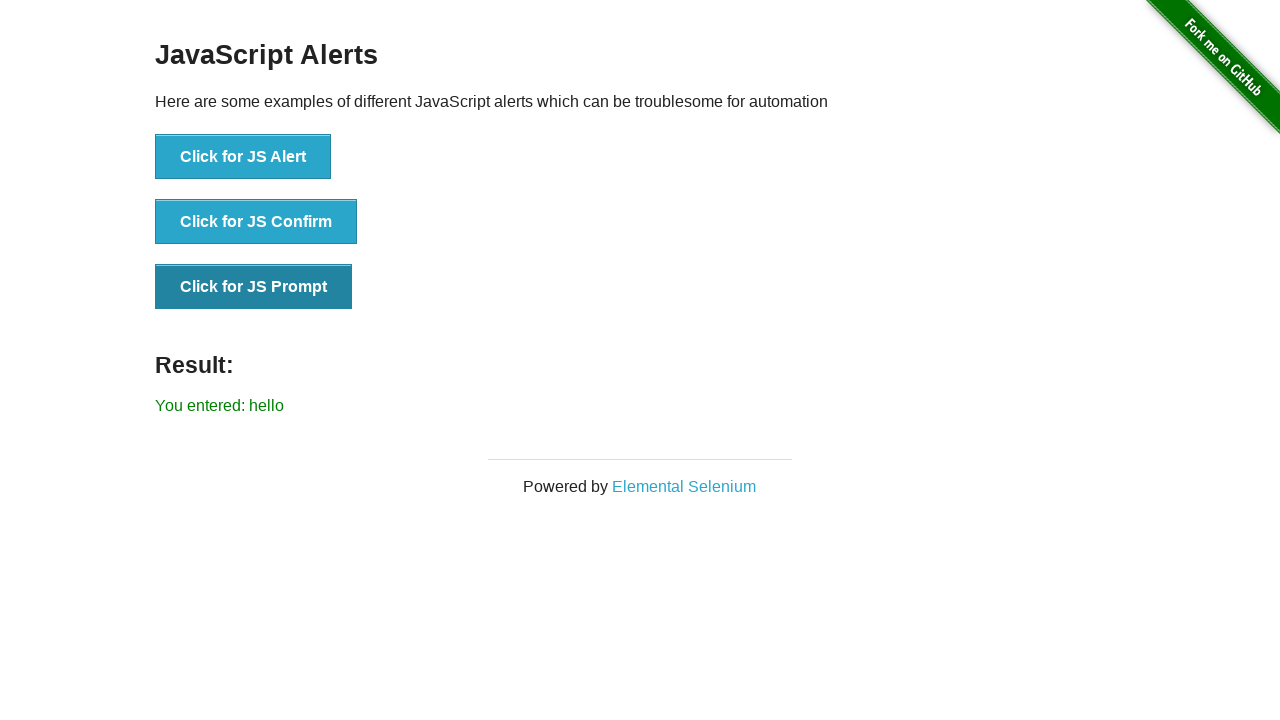